Tests DuckDuckGo search using a page object pattern by searching for "Selenium WebDriver" and verifying the results page title.

Starting URL: https://duckduckgo.com

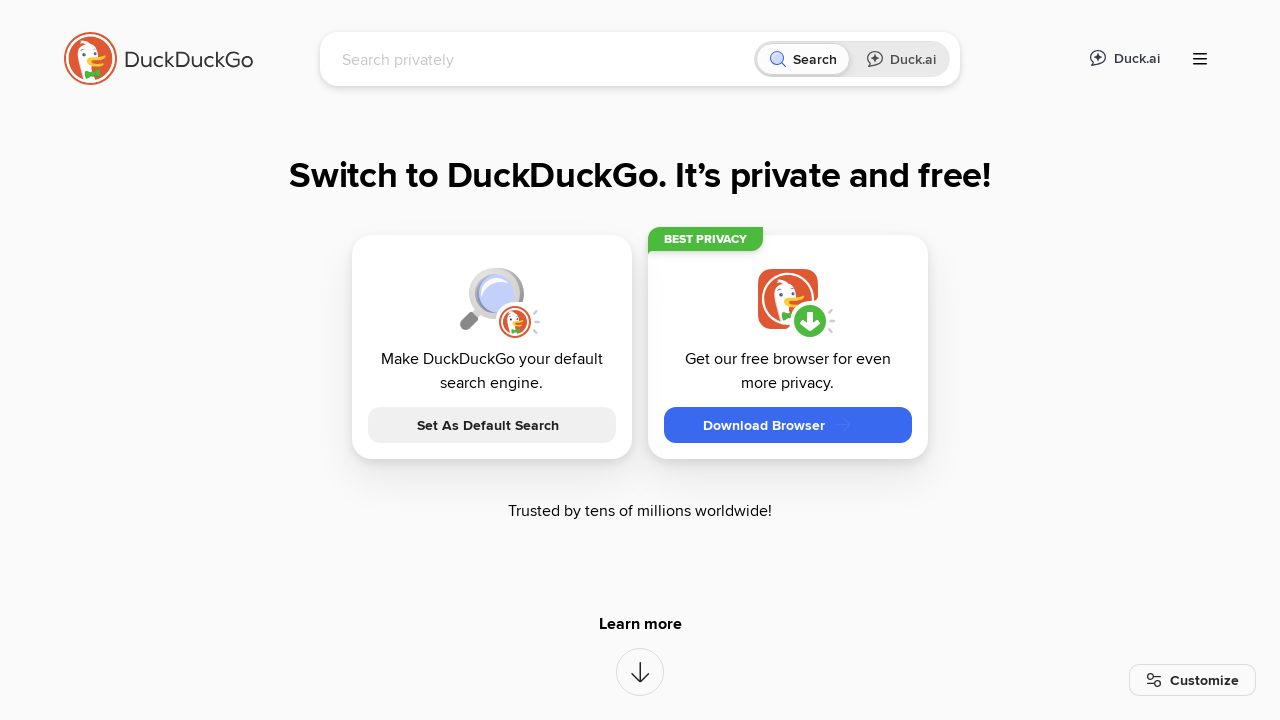

Search input field loaded
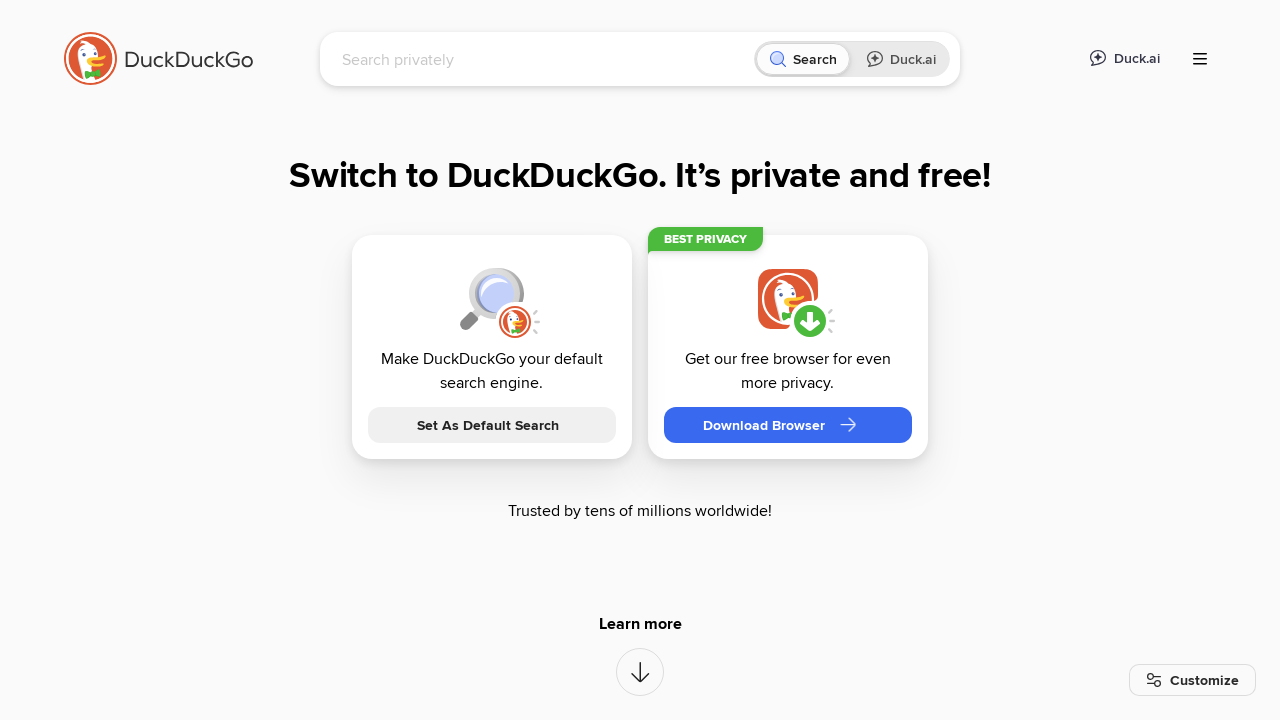

Filled search input with 'Selenium WebDriver' on #searchbox_input
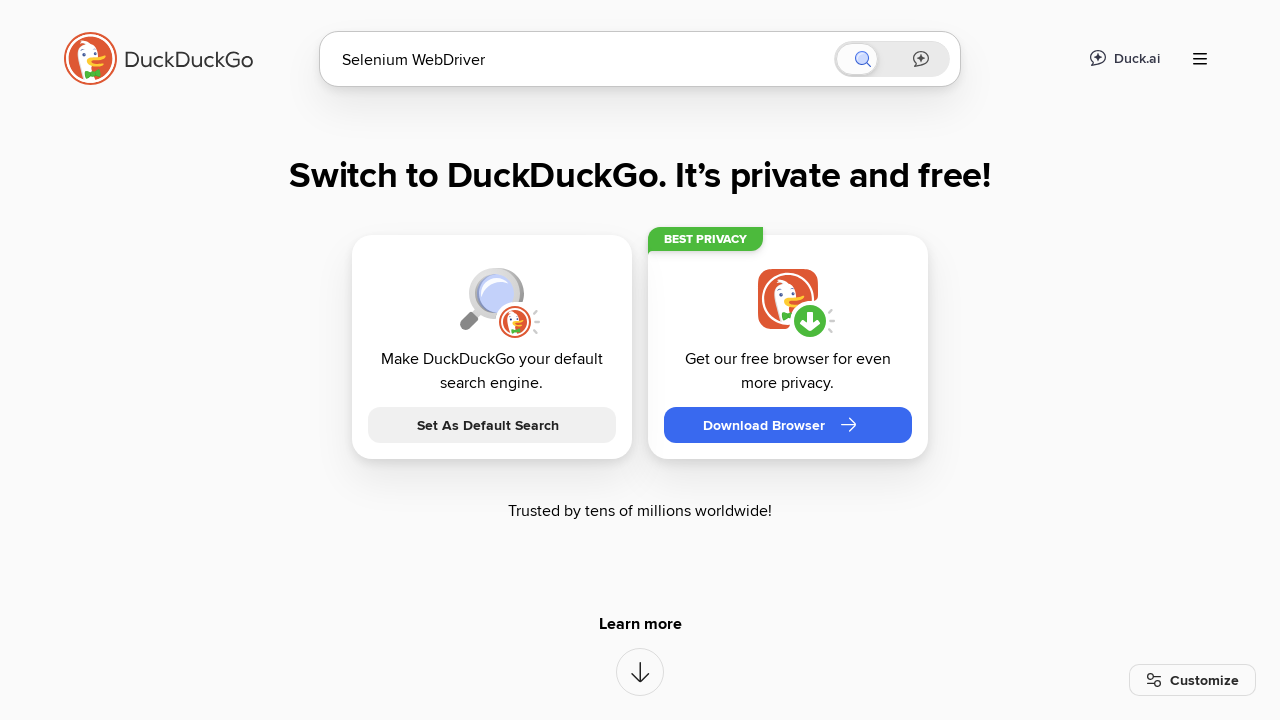

Pressed Enter to submit search on #searchbox_input
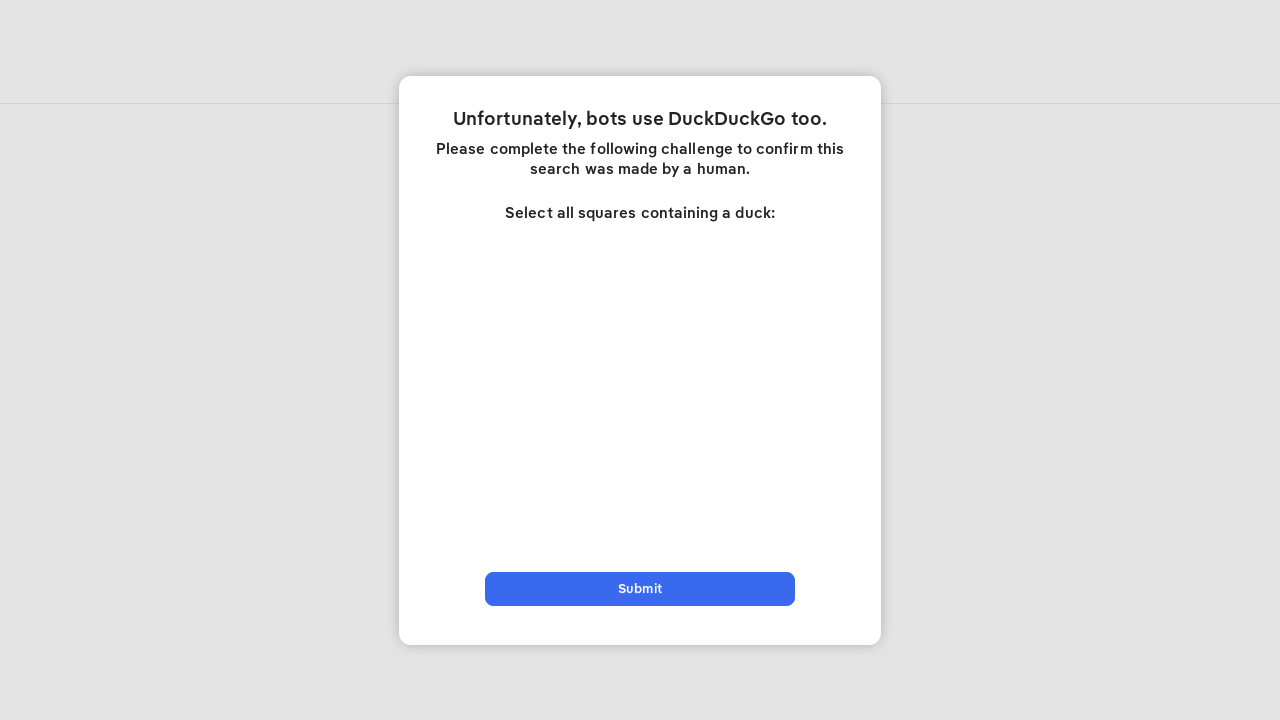

Search results page loaded with 'Selenium WebDriver' in title
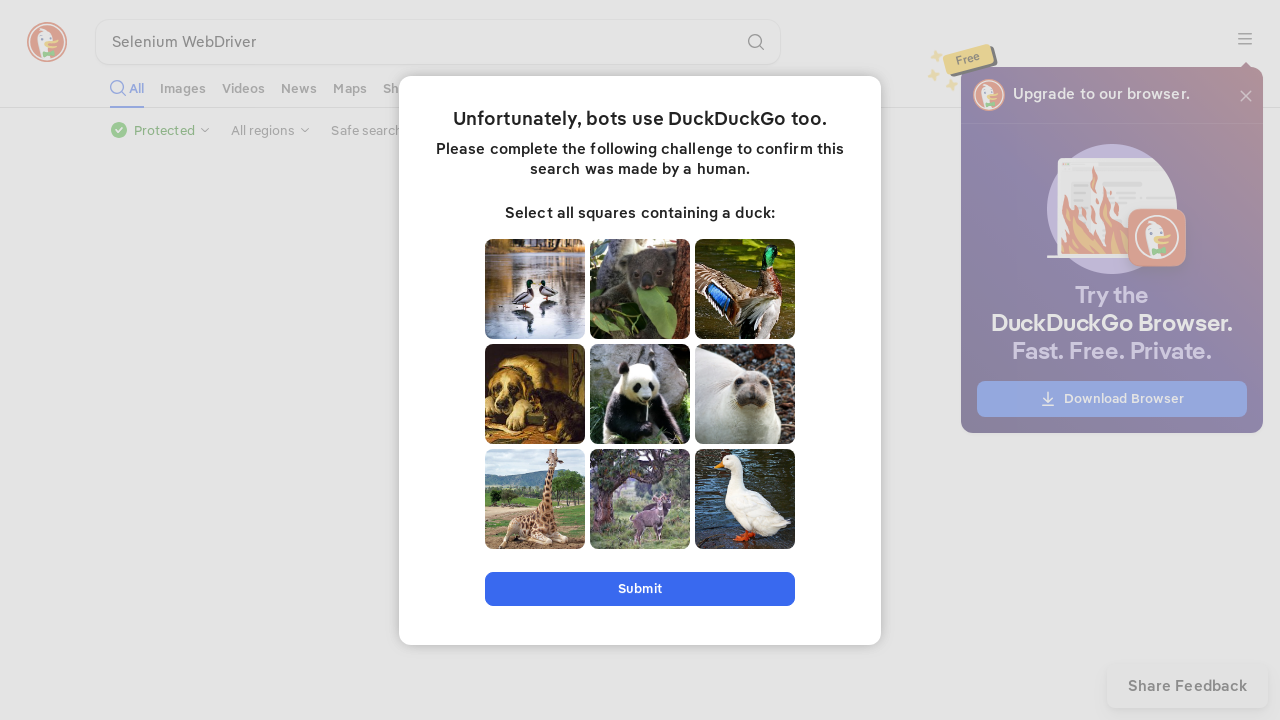

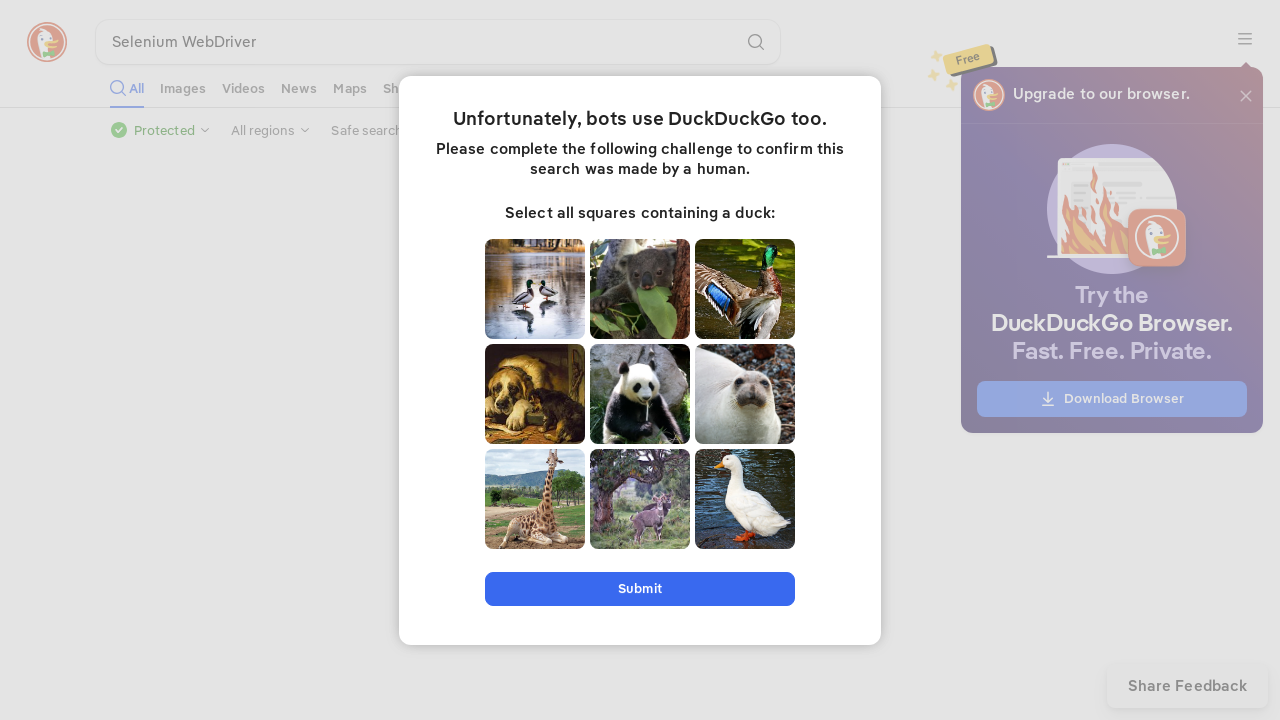